Demonstrates XPath selectors on a file upload page by clicking the file input element (using absolute XPath) and then clicking the submit button (using relative XPath). This is primarily an XPath syntax demonstration.

Starting URL: https://the-internet.herokuapp.com/upload

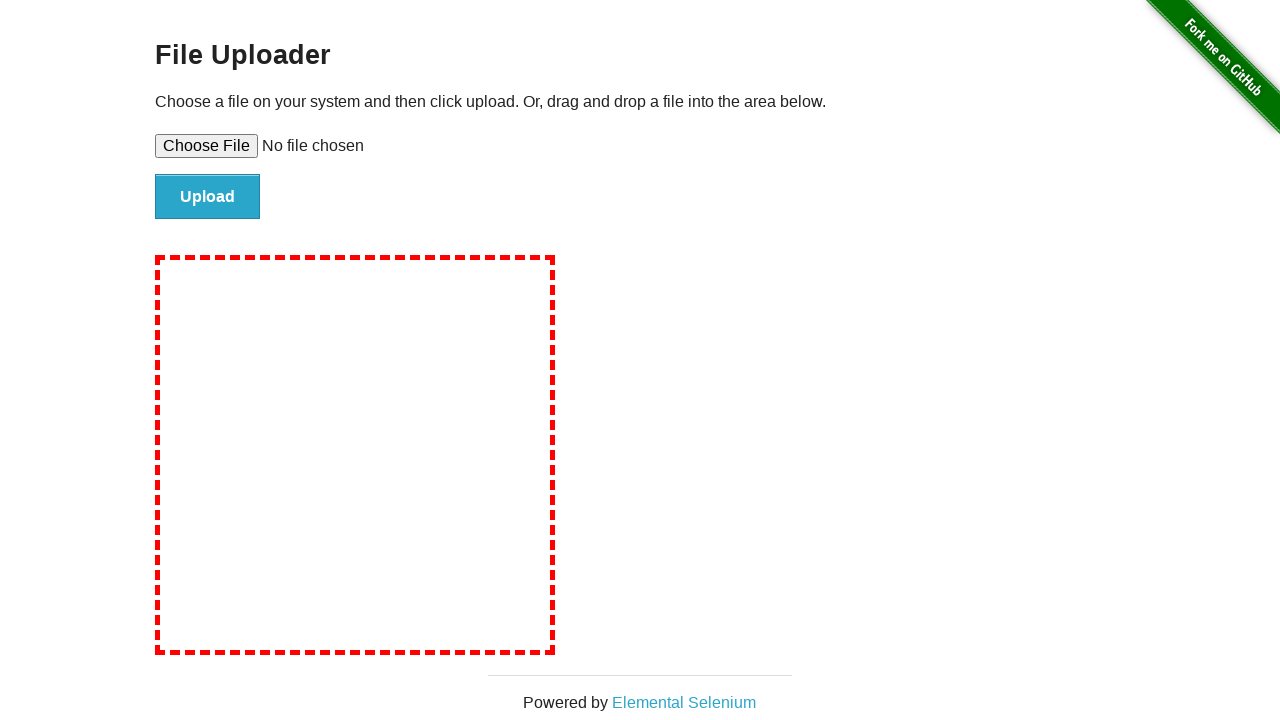

Clicked file input element using form selector at (640, 146) on form input[type='file']
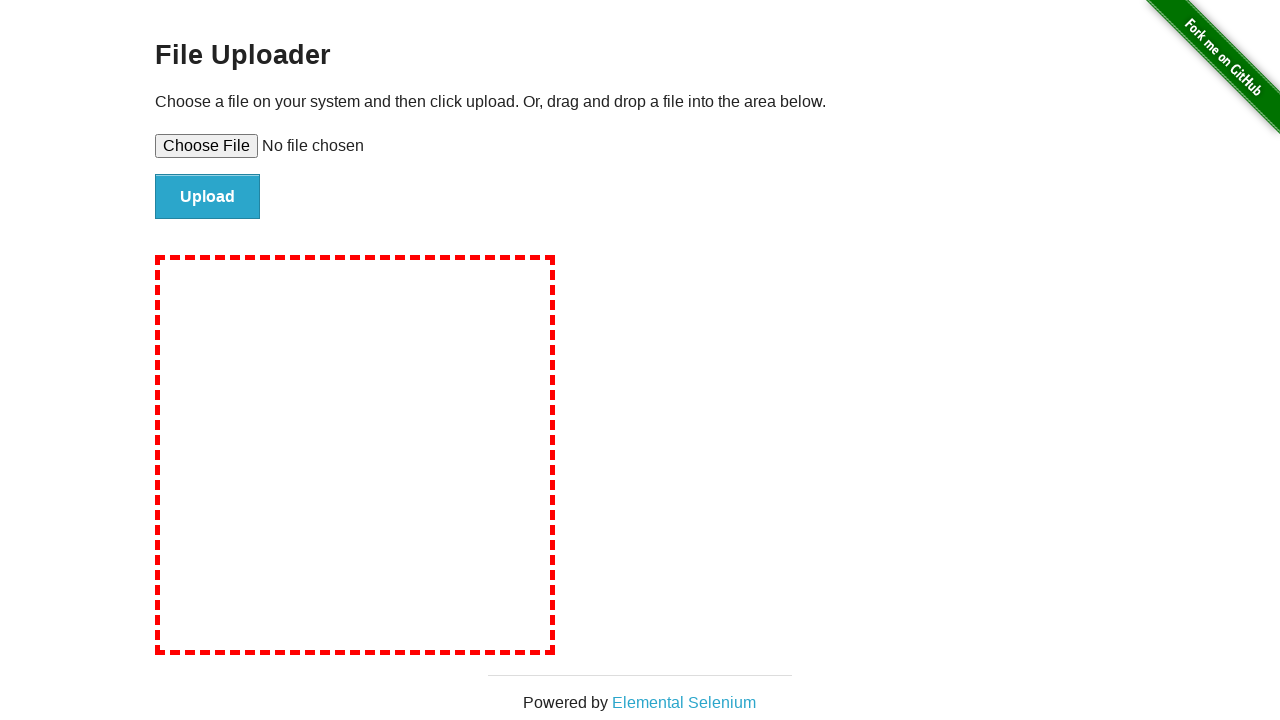

Pressed Escape to close file dialog
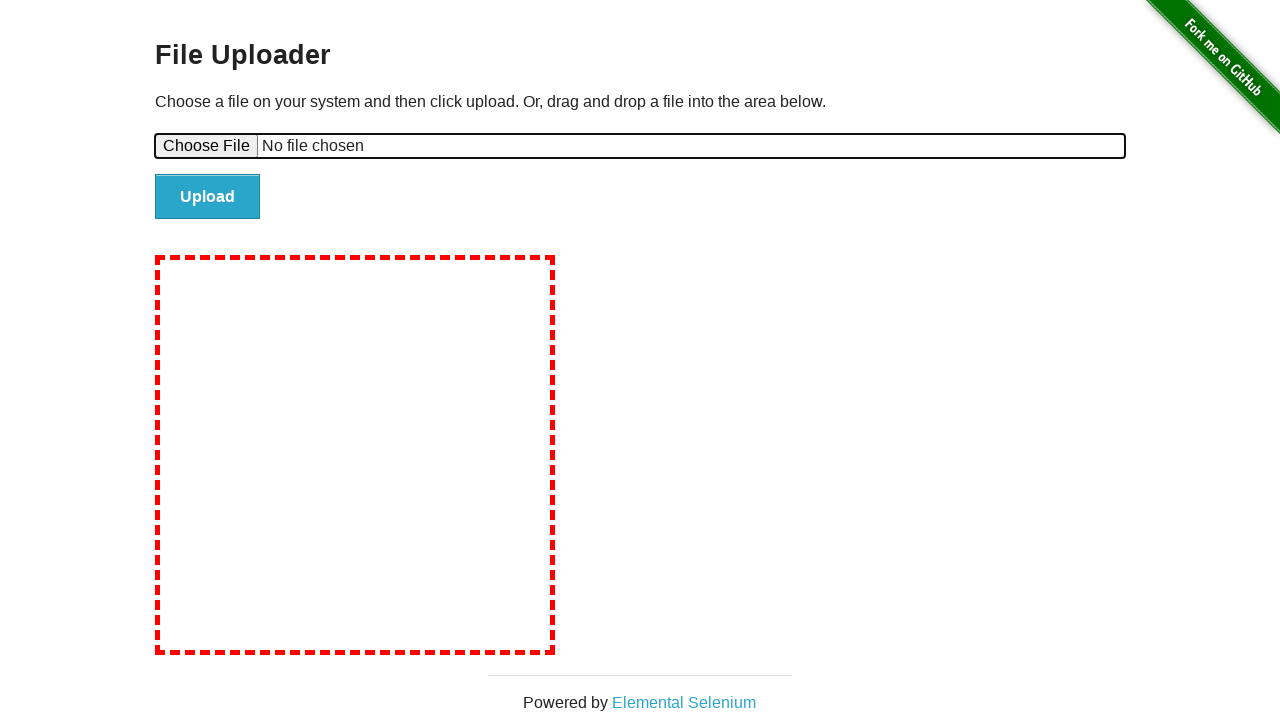

Clicked submit button with ID 'file-submit' at (208, 197) on input#file-submit
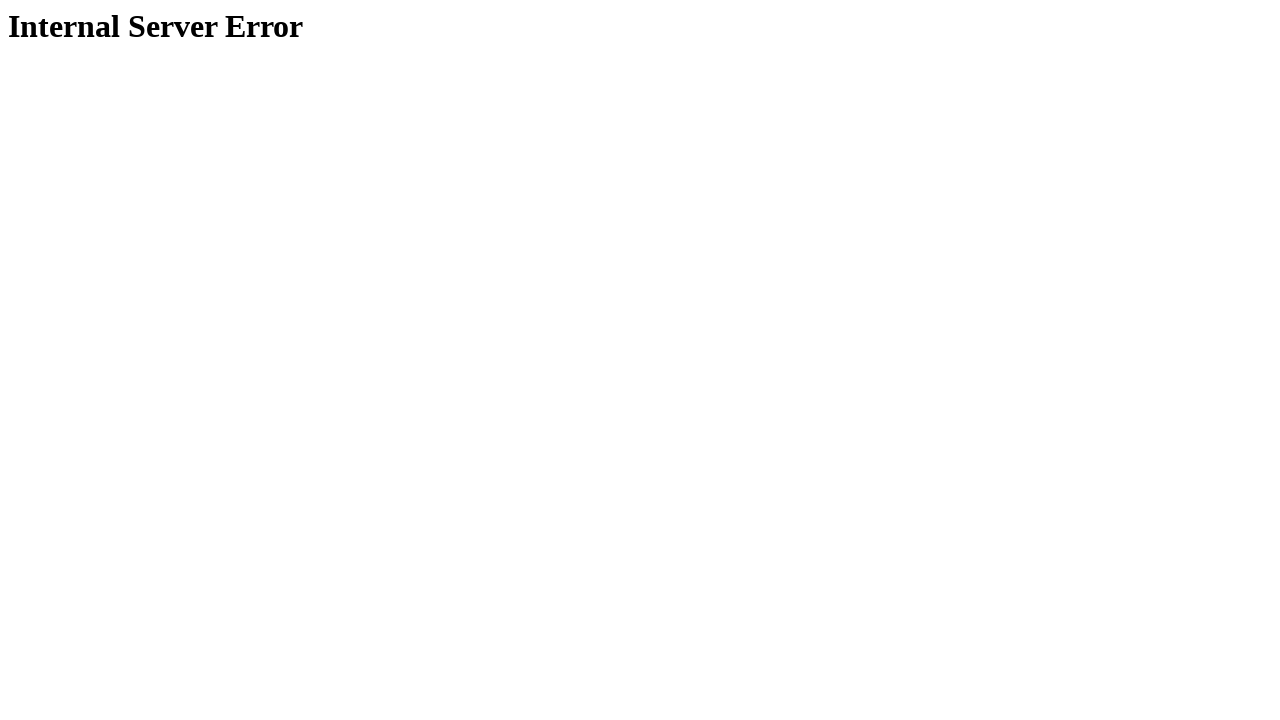

Waited 2 seconds to observe result page
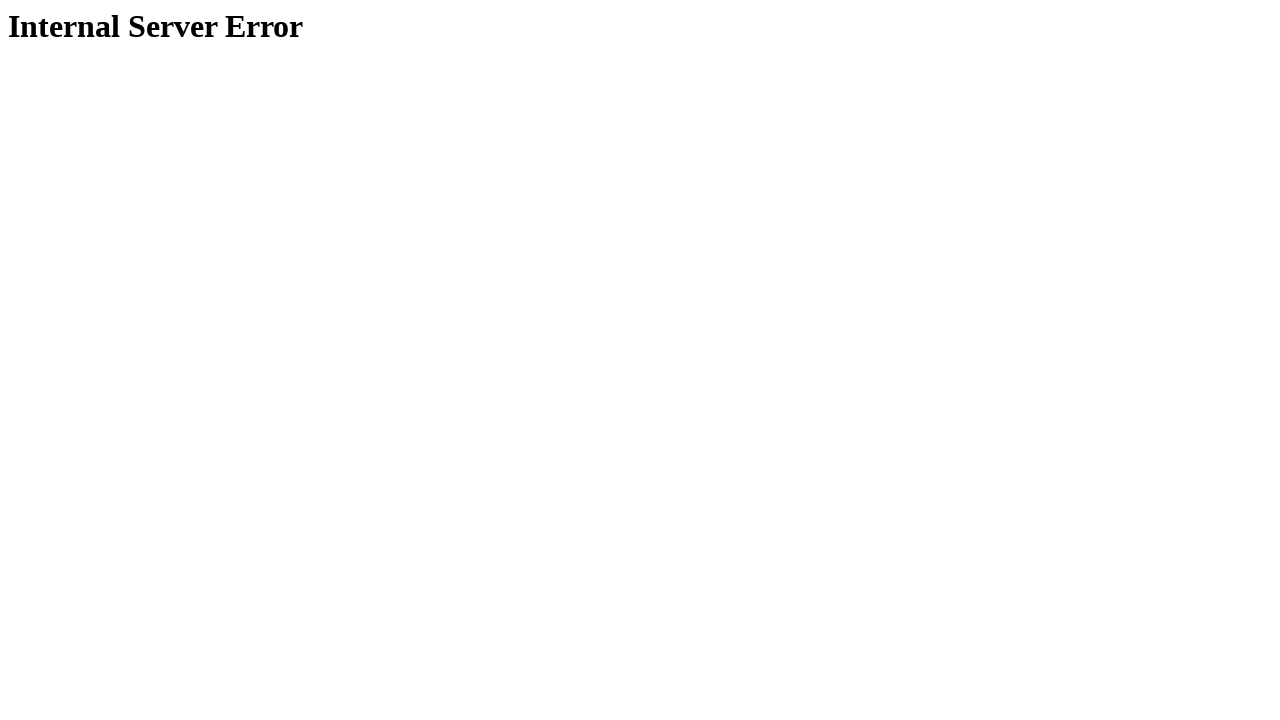

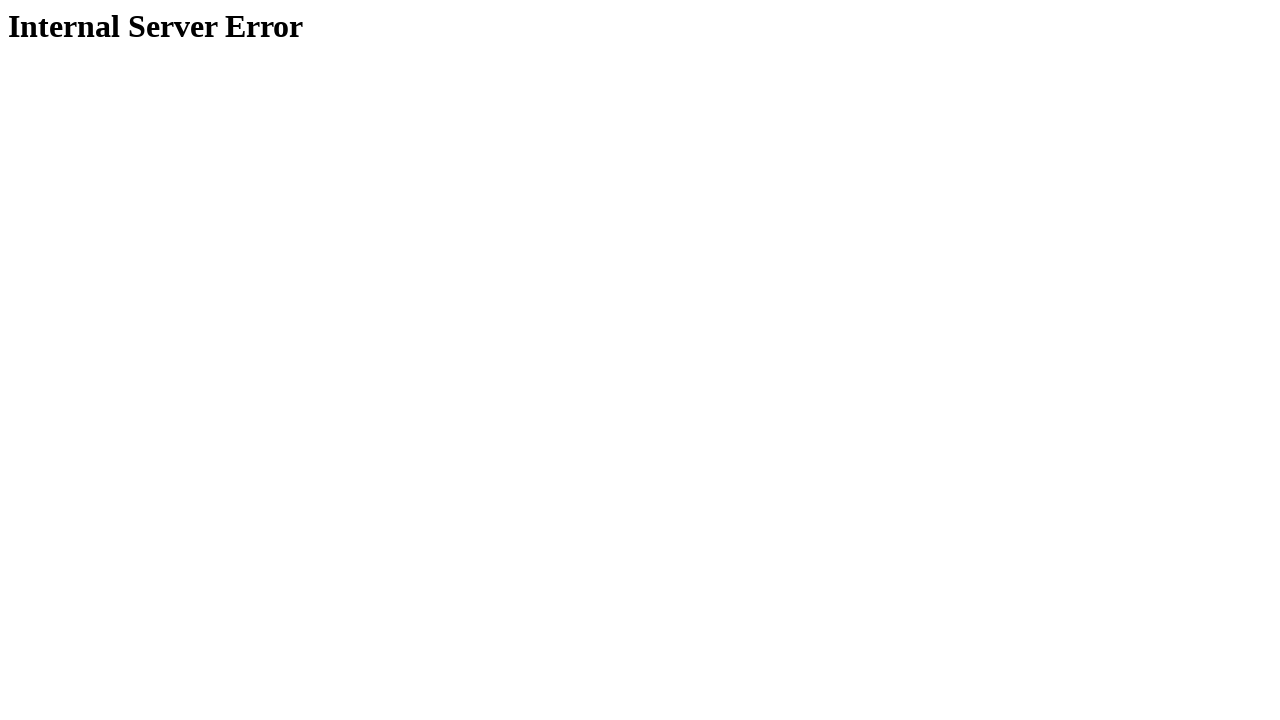